Tests finding elements using various Selenium locator strategies - clicks a link by its text (calculated value), then fills out a form using different locators (tag name, name, class, id) and submits it.

Starting URL: http://suninjuly.github.io/find_link_text

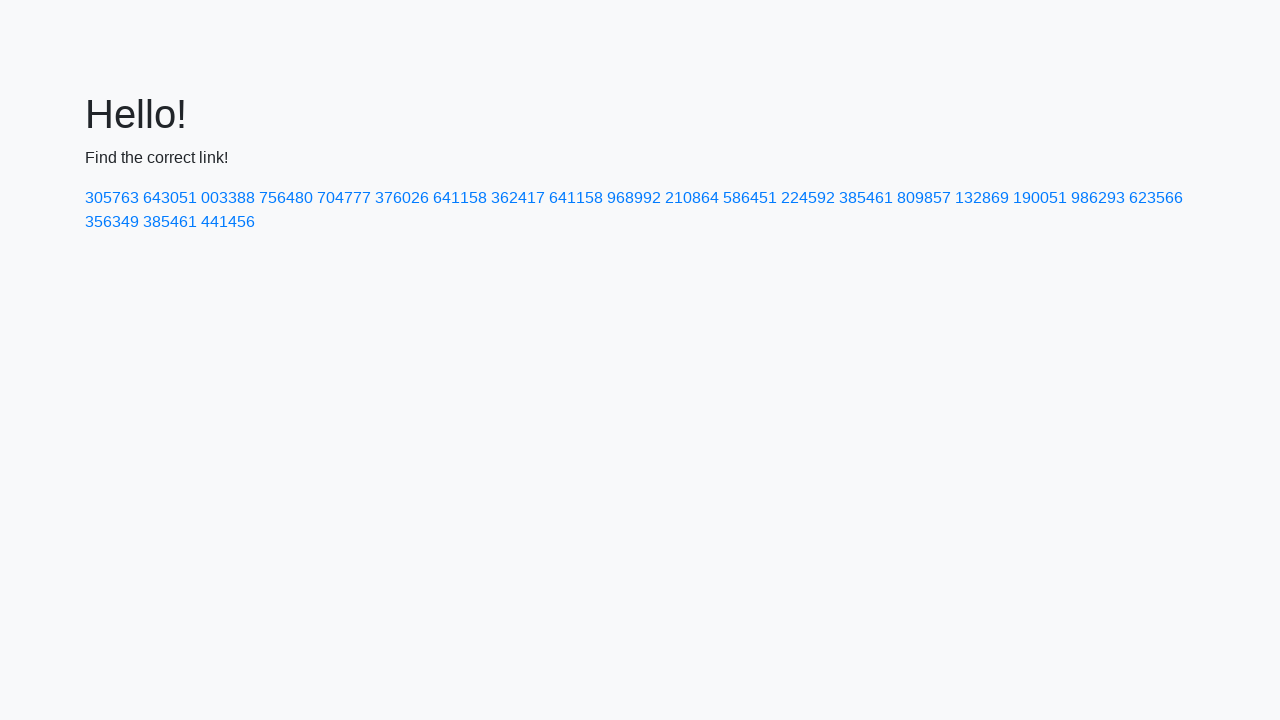

Clicked link with calculated text '224592' at (808, 198) on text=224592
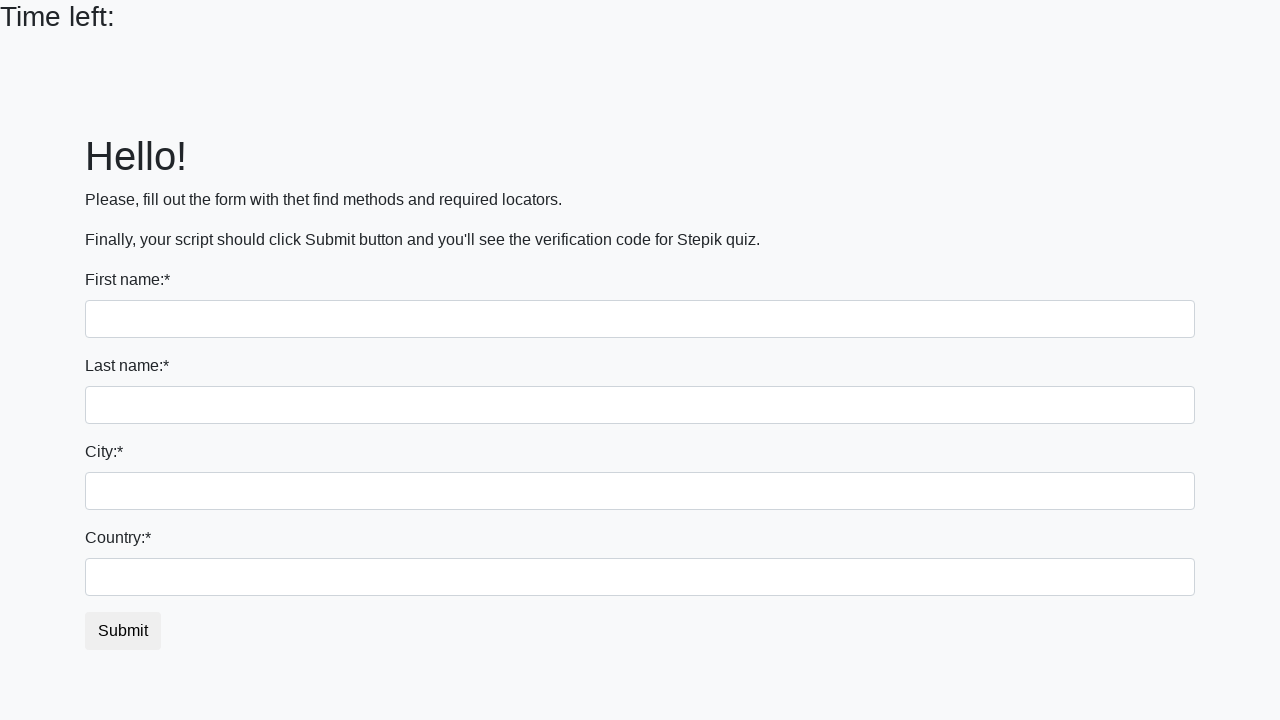

Filled first name field with 'Obi-Wan' using tag name locator on input >> nth=0
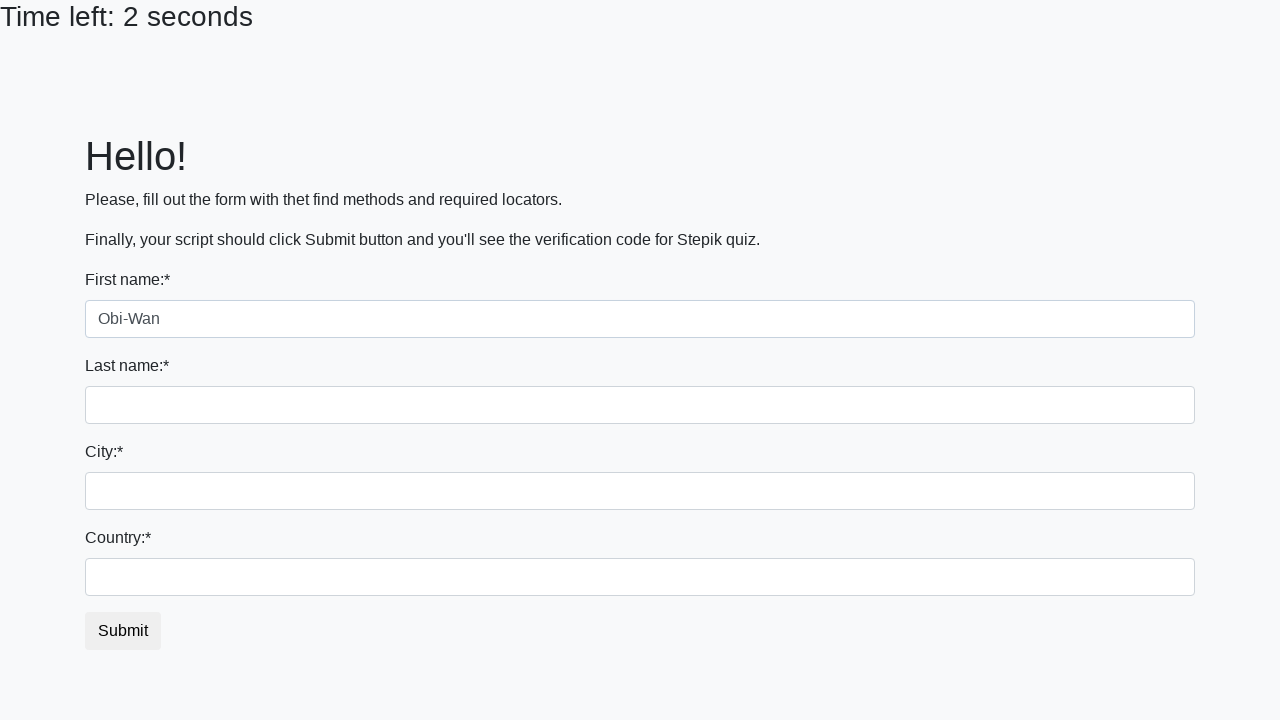

Filled last name field with 'Kenobi' using name attribute locator on input[name='last_name']
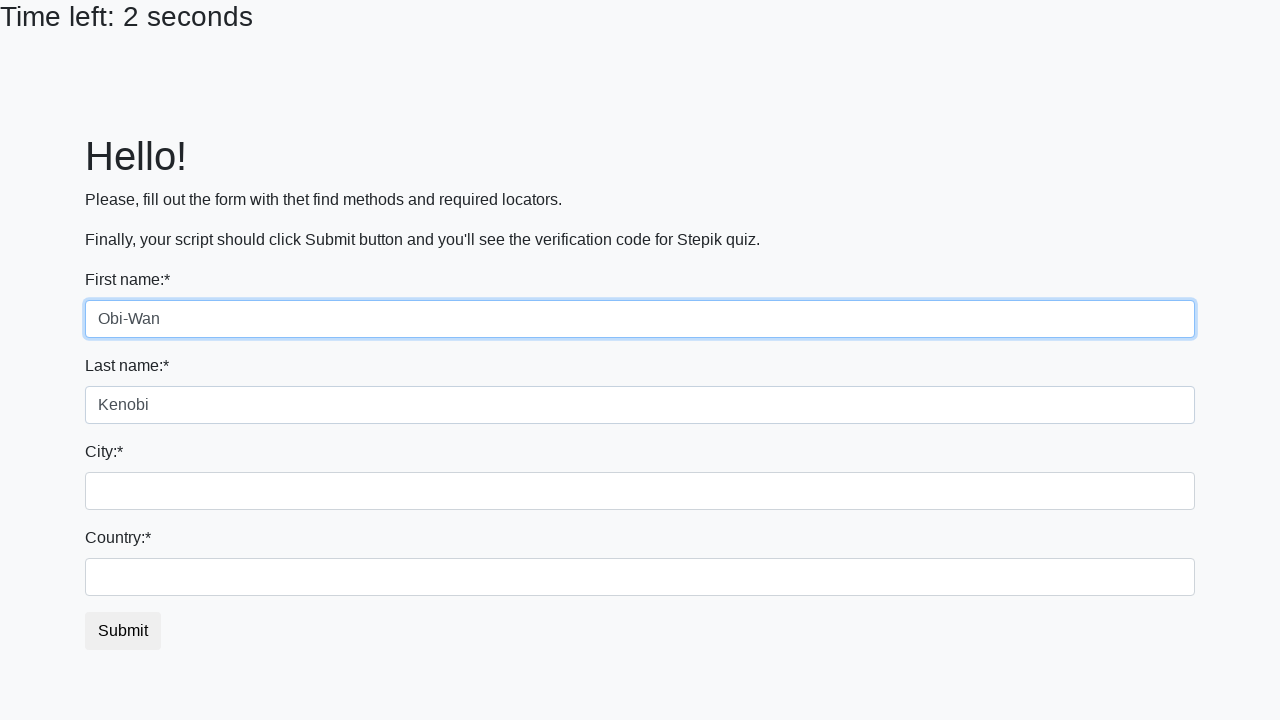

Filled city field with 'Stewjon' using class name locator on .city
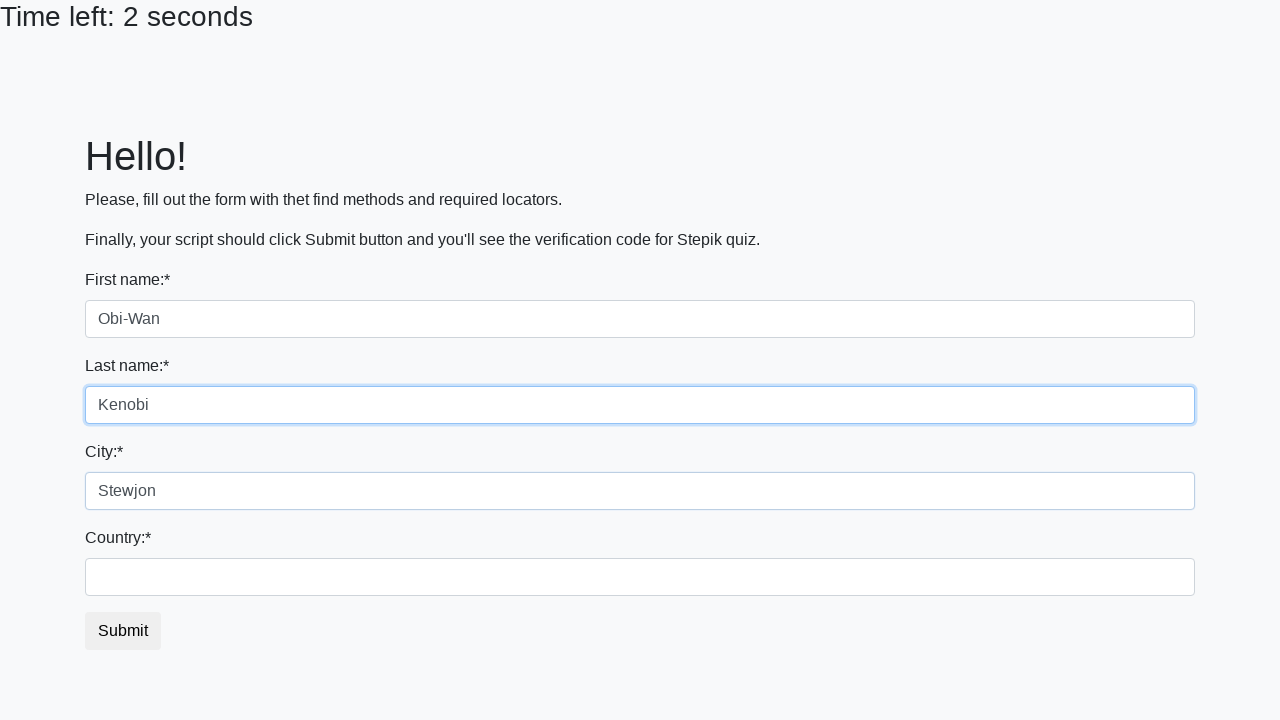

Filled country field with 'Coruscant' using id locator on #country
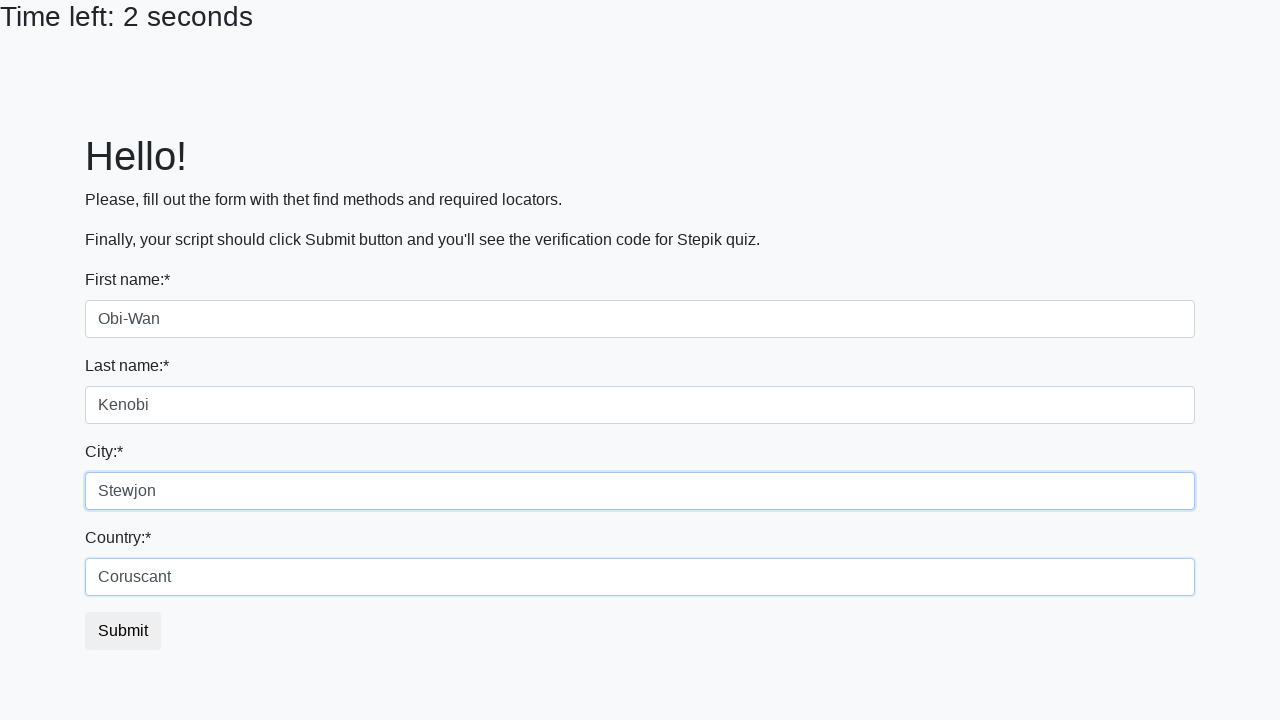

Clicked Submit button to complete form submission at (123, 631) on button:text('Submit')
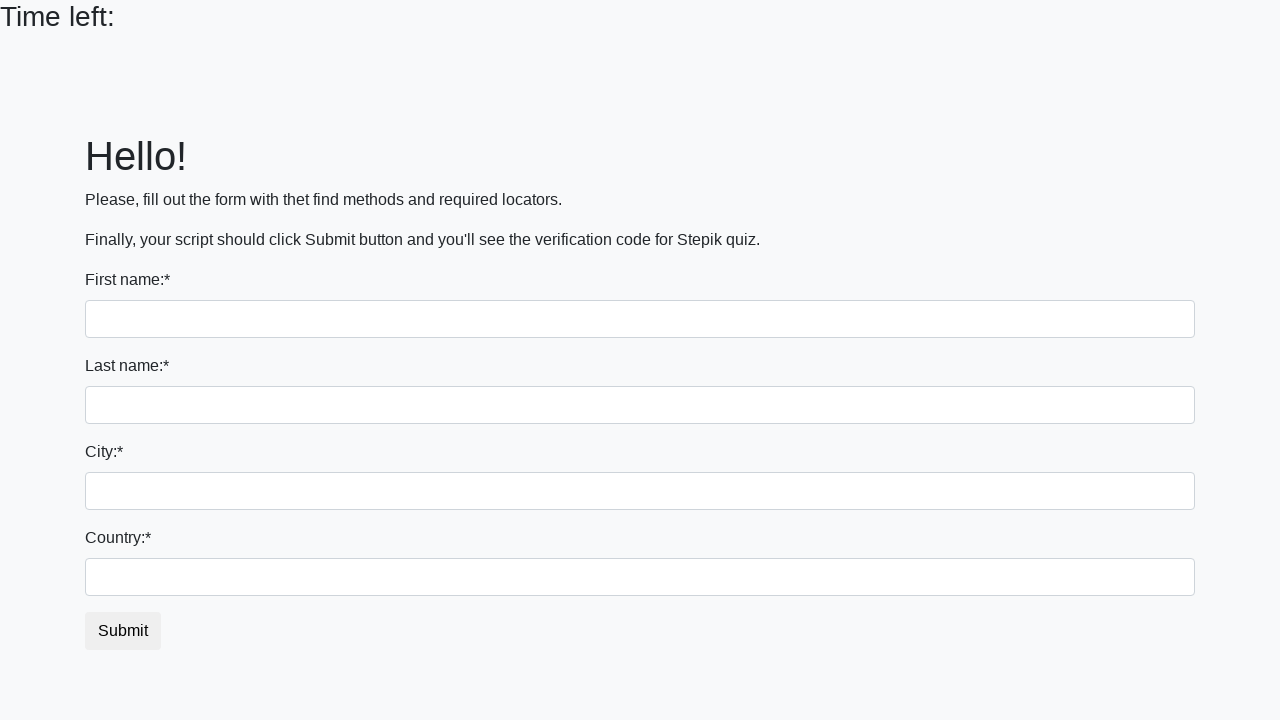

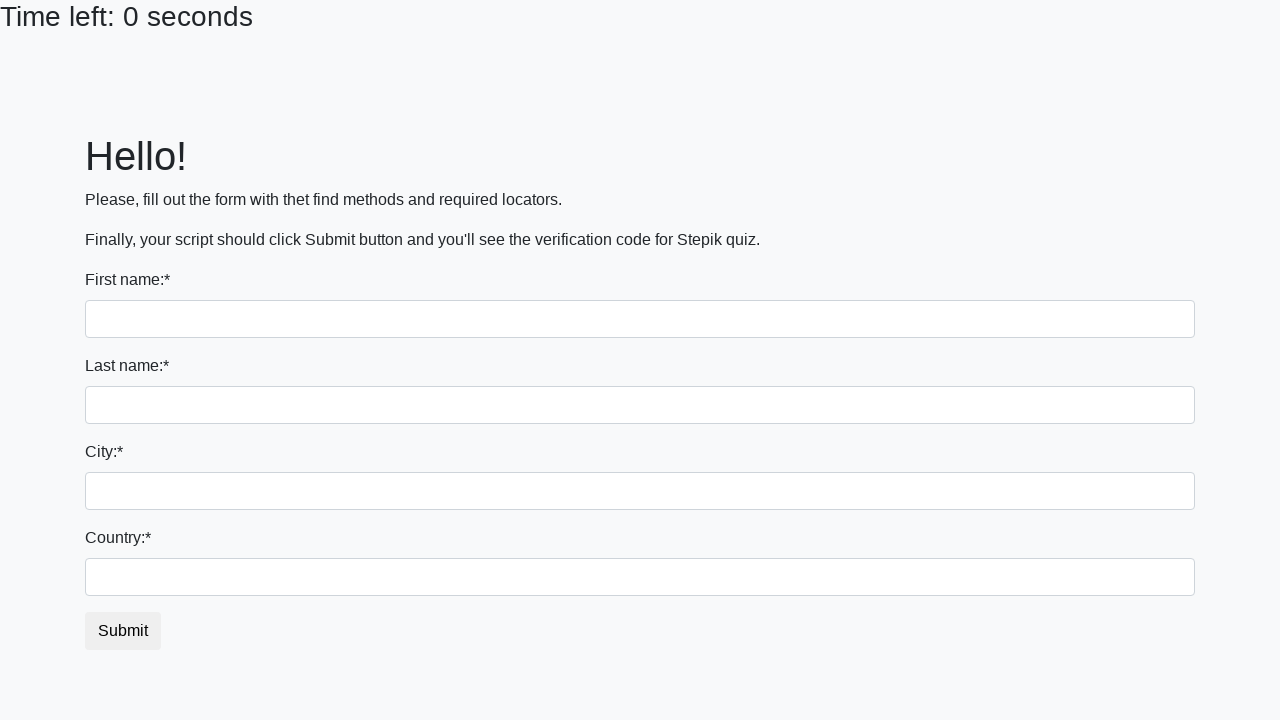